Tests multi-tab browser functionality by opening a new tab, navigating to a course listing page, extracting a course name, then switching back to the original tab and filling that course name into a form field.

Starting URL: https://rahulshettyacademy.com/angularpractice/

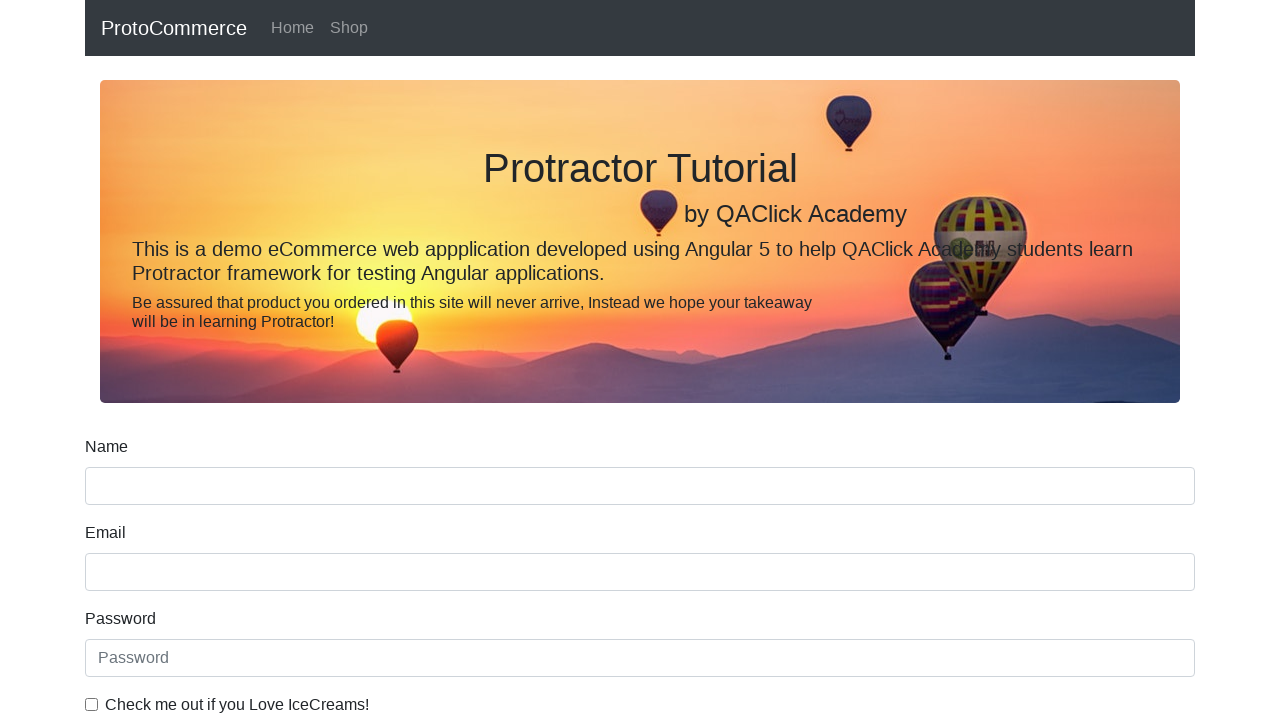

Opened new tab
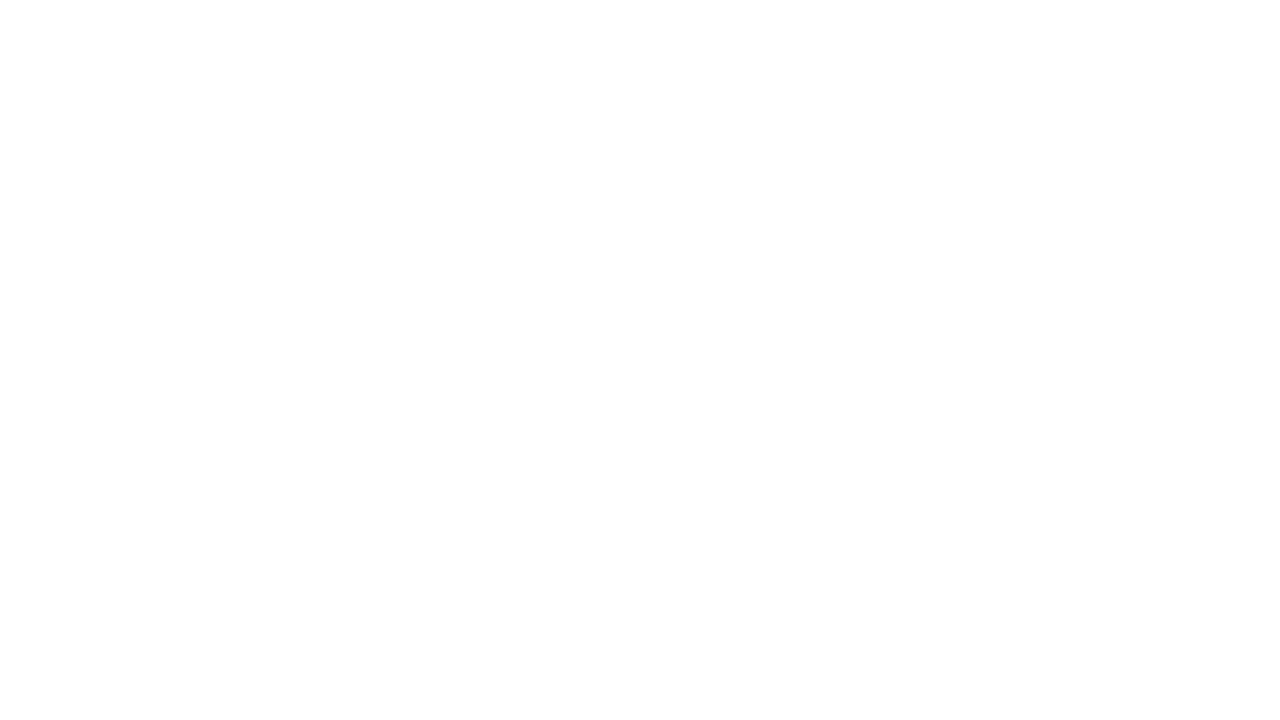

Navigated to Rahul Shetty Academy home page in new tab
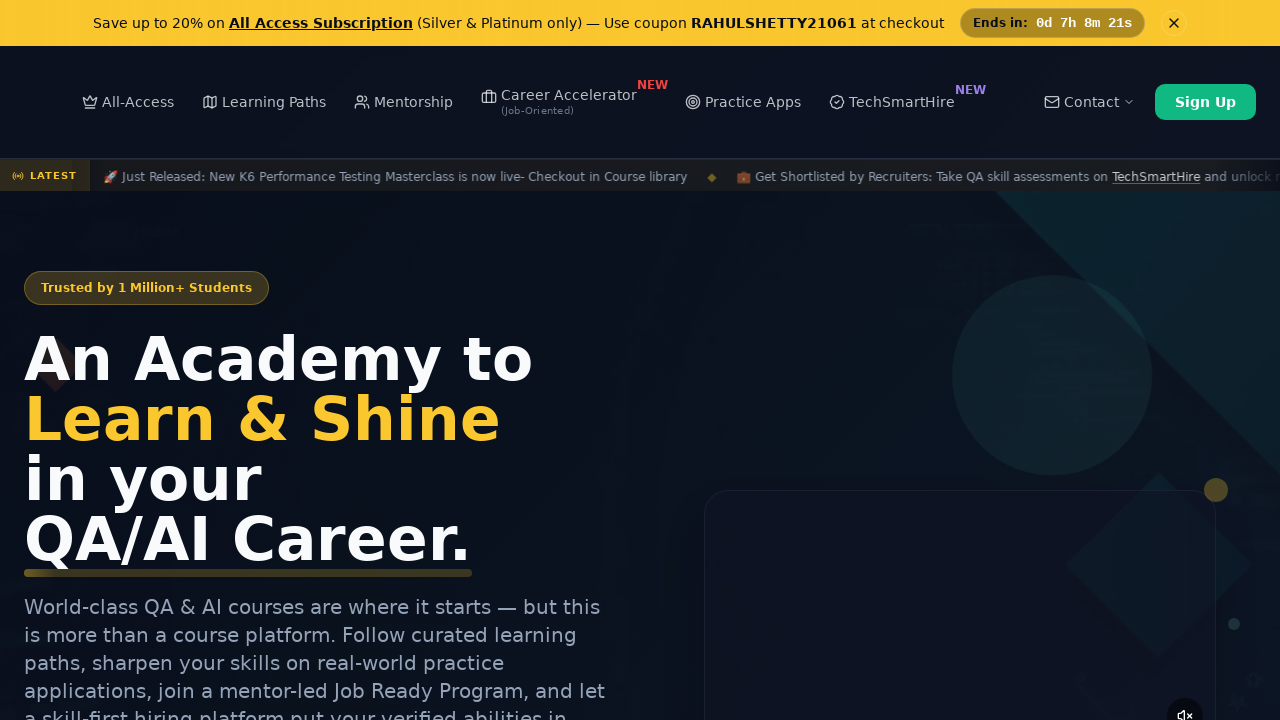

Course links loaded
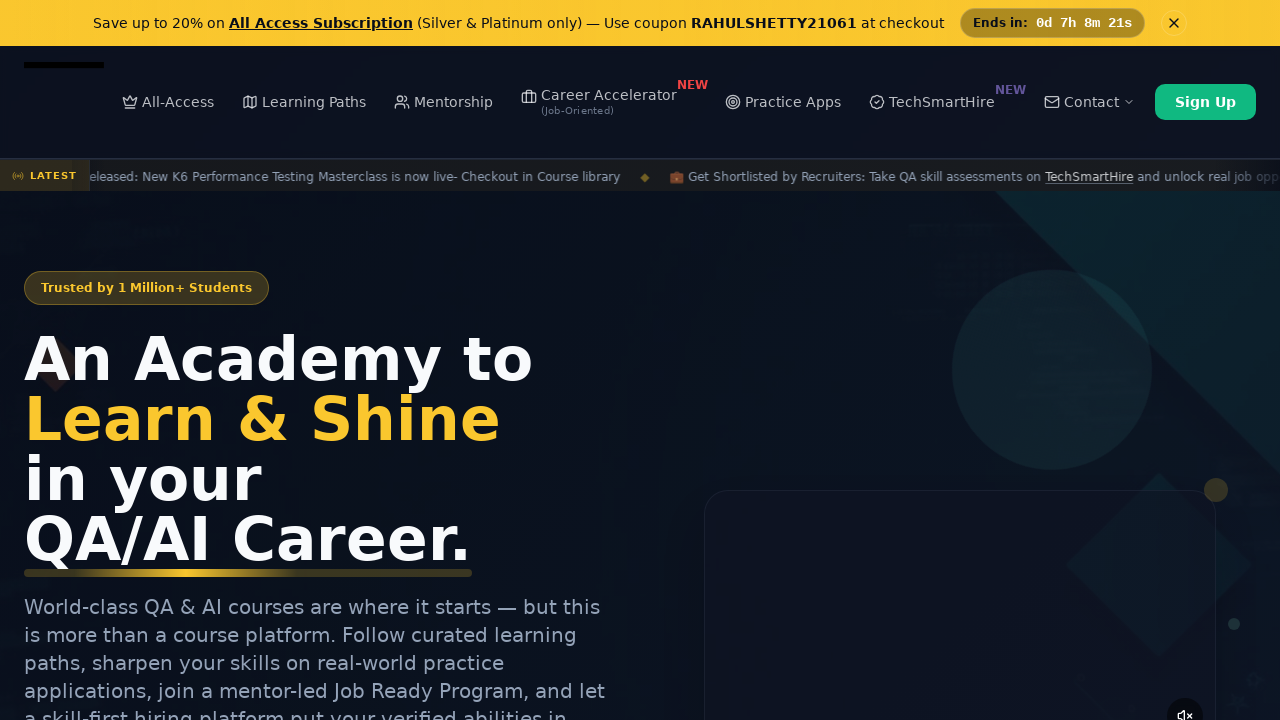

Located all course links
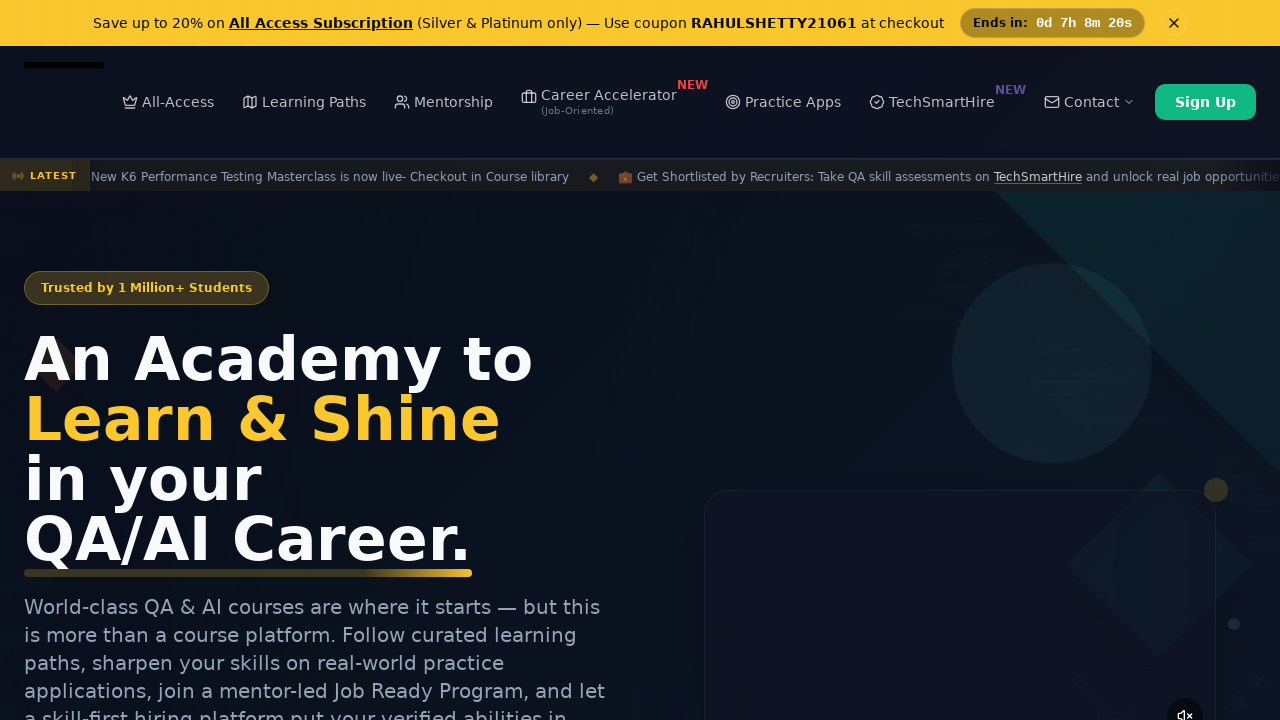

Extracted second course name: Playwright Testing
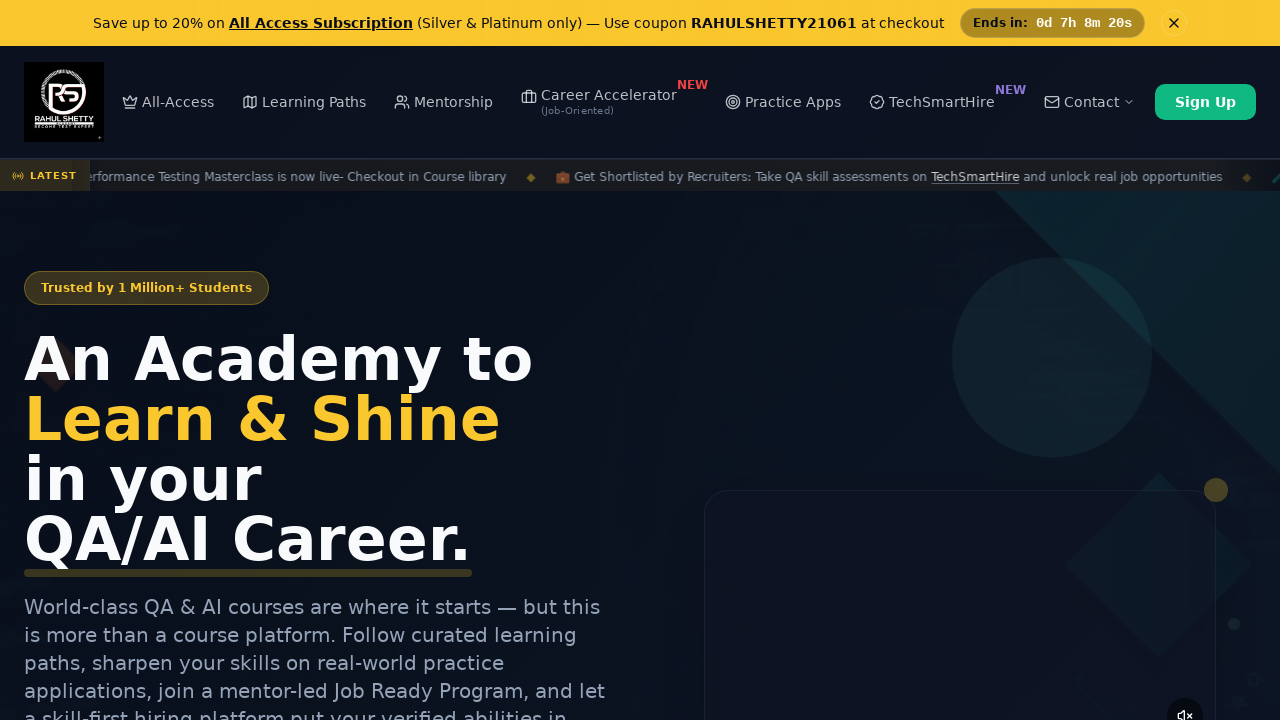

Switched back to original tab
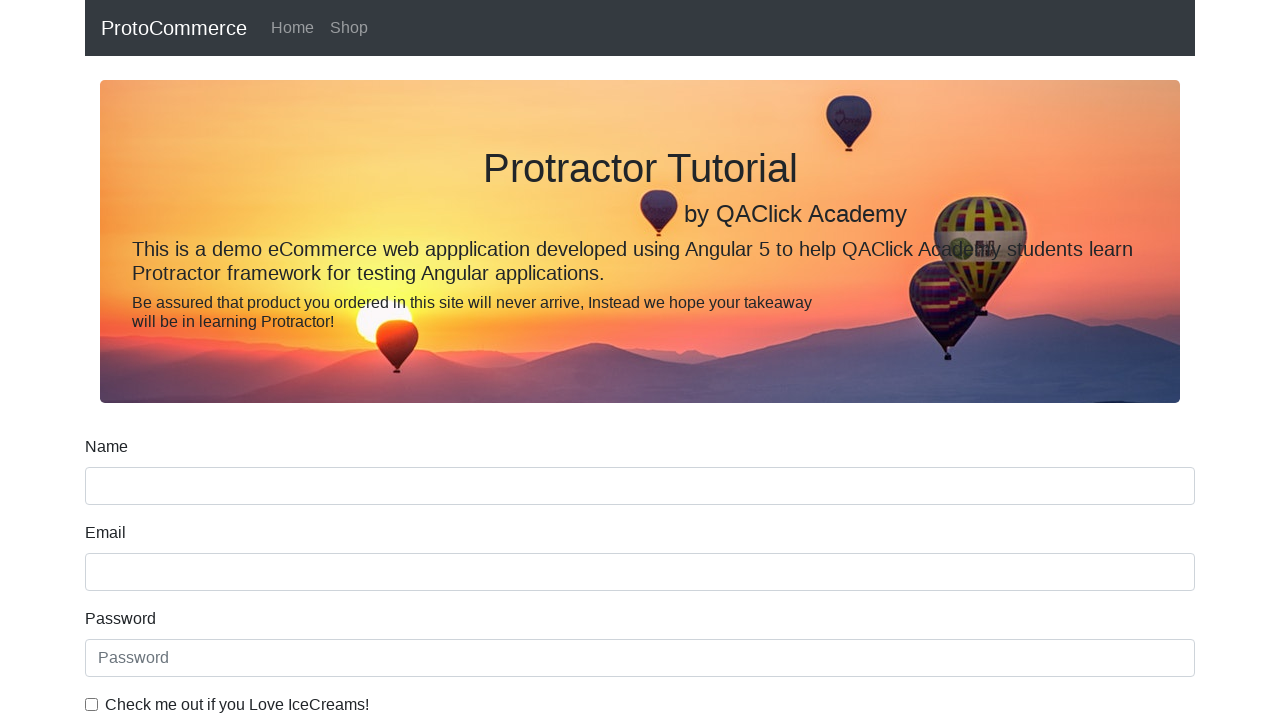

Filled name field with course name: Playwright Testing on [name='name']
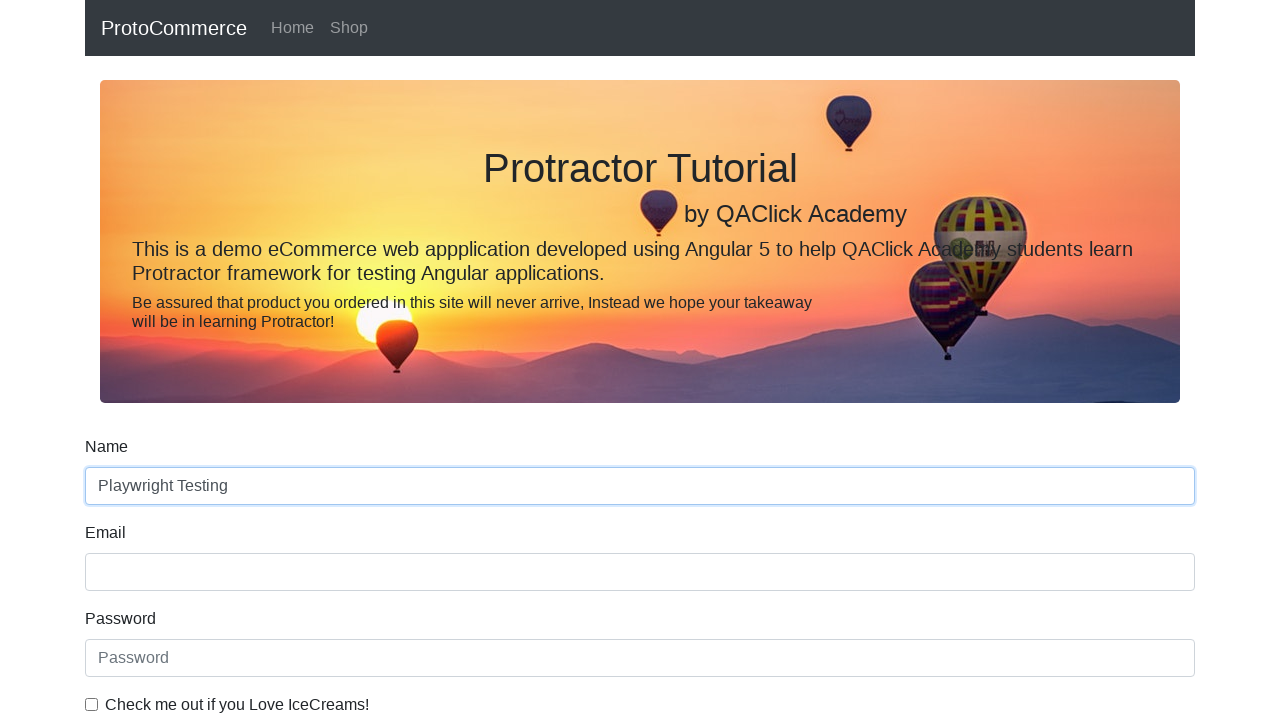

Closed new tab
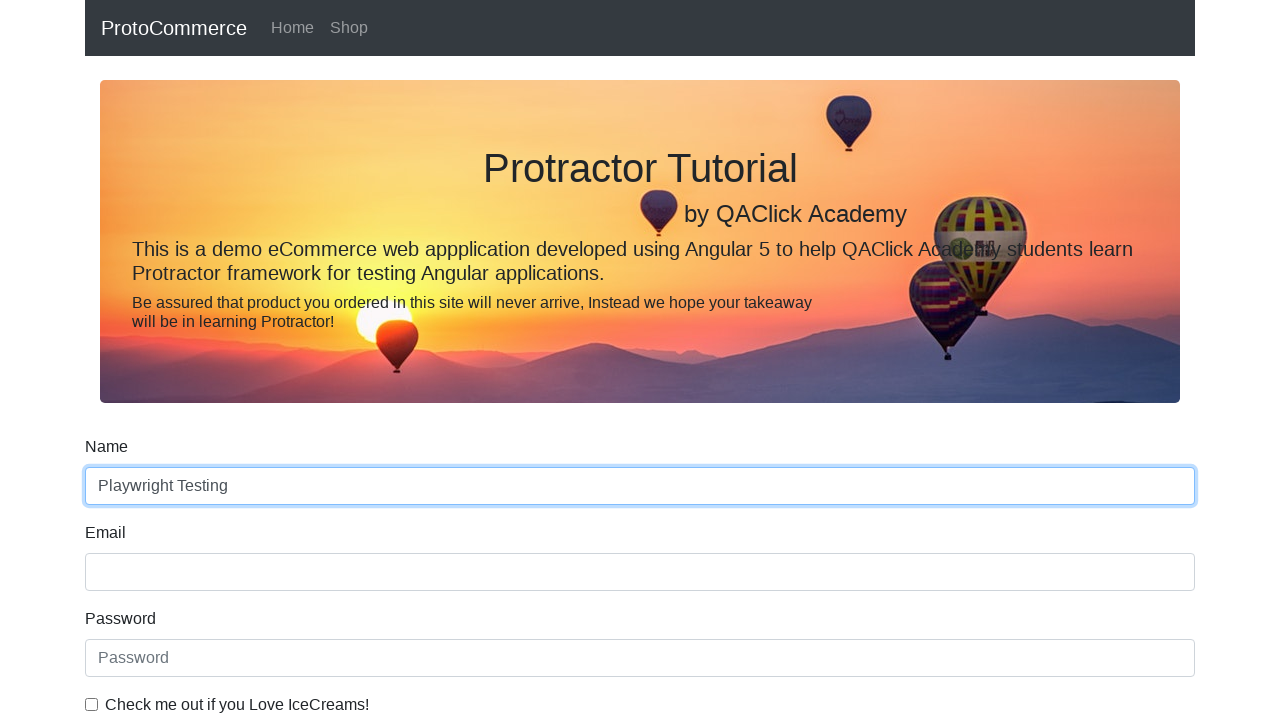

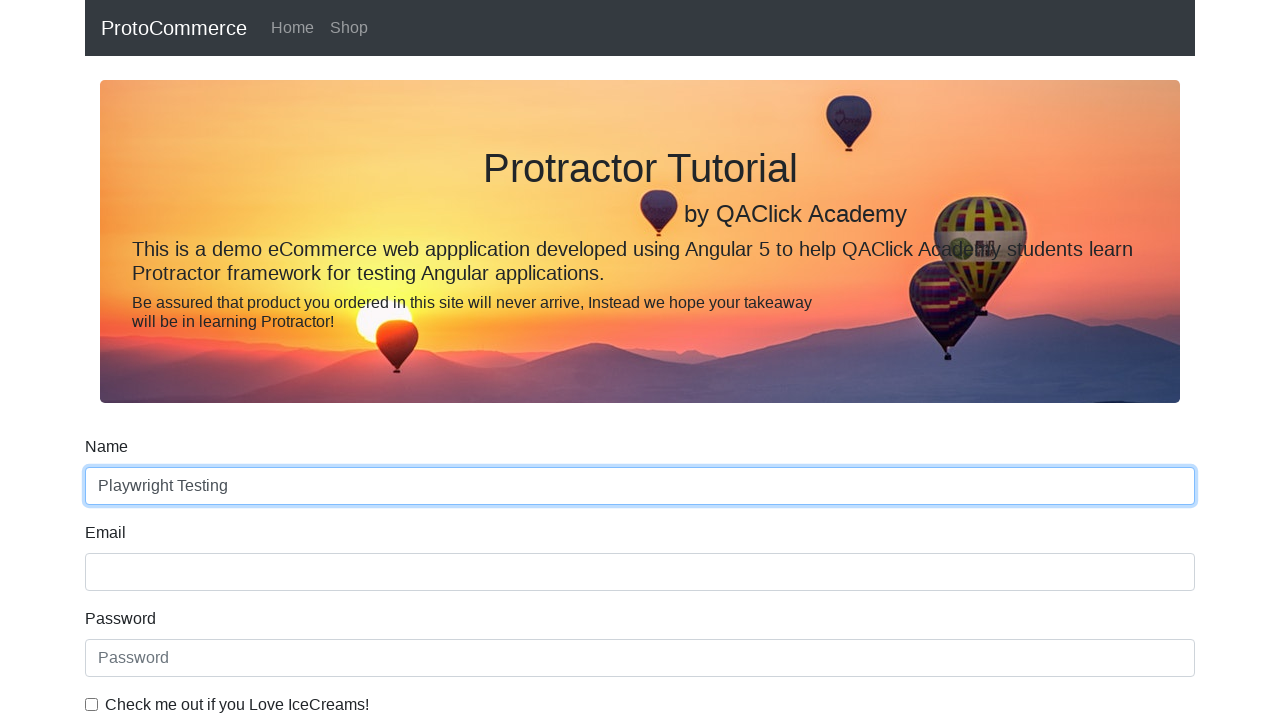